Tests interaction with iframes by filling form fields in both an outer frame and a nested inner frame, including first name, last name, and email fields.

Starting URL: https://letcode.in/frame

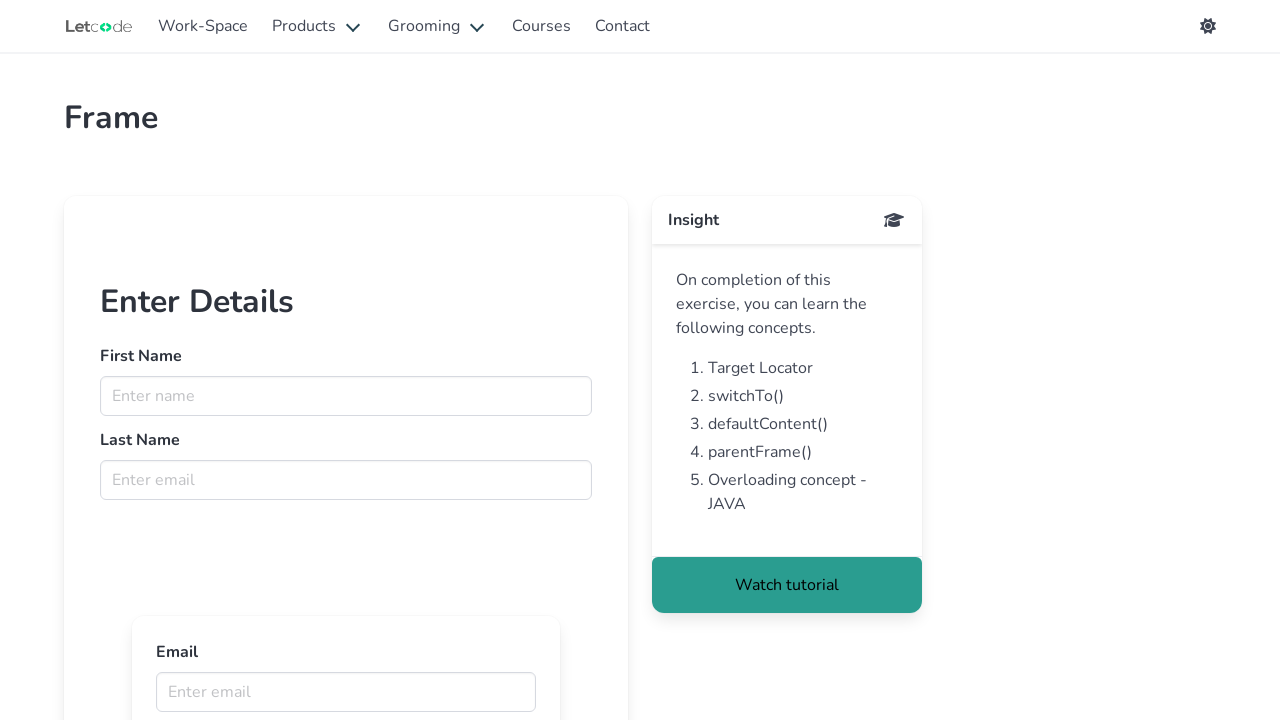

Located the first iframe with ID 'firstFr'
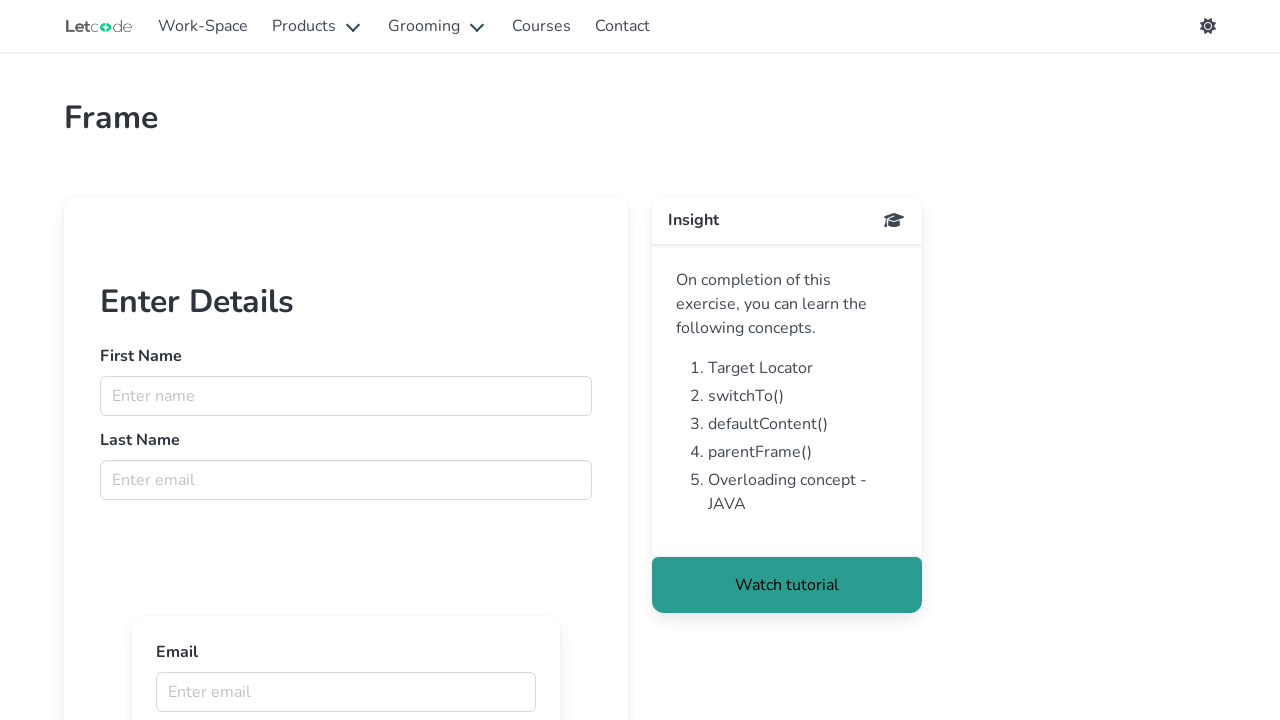

Filled first name field with 'Anurag' in outer frame on #firstFr >> internal:control=enter-frame >> input[name='fname']
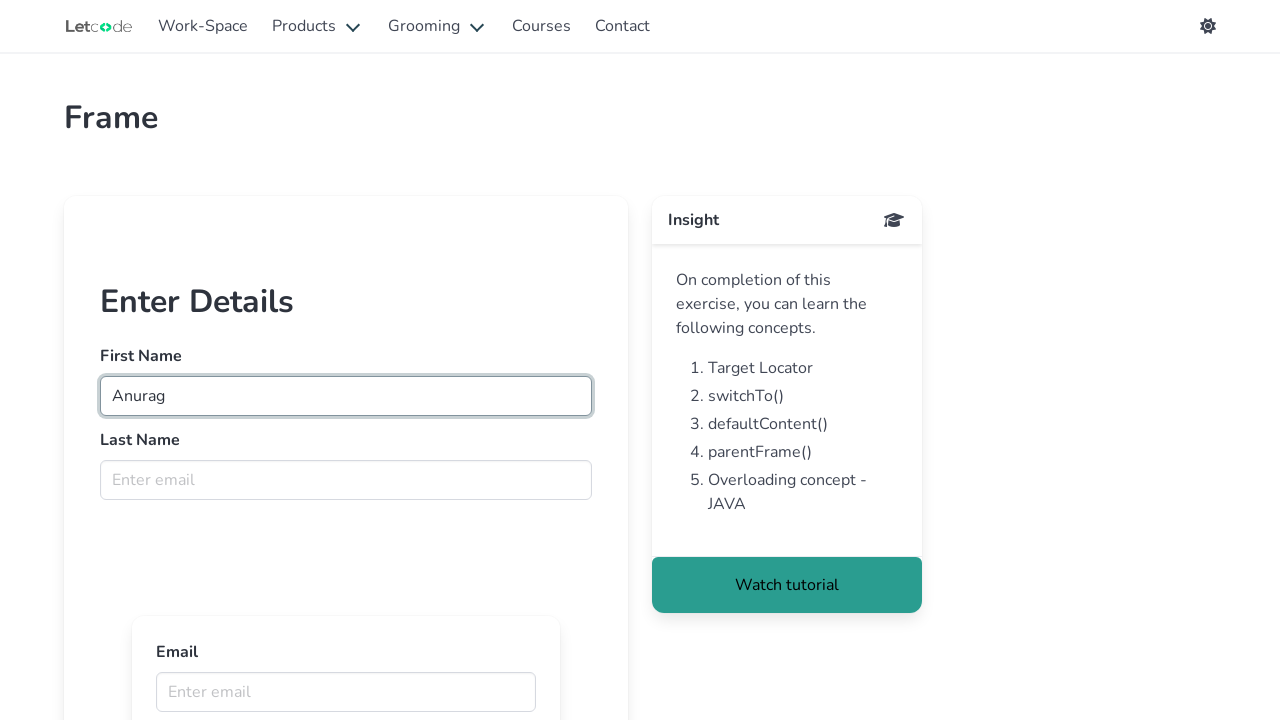

Filled last name field with 'Verma' in outer frame on #firstFr >> internal:control=enter-frame >> input[name='lname']
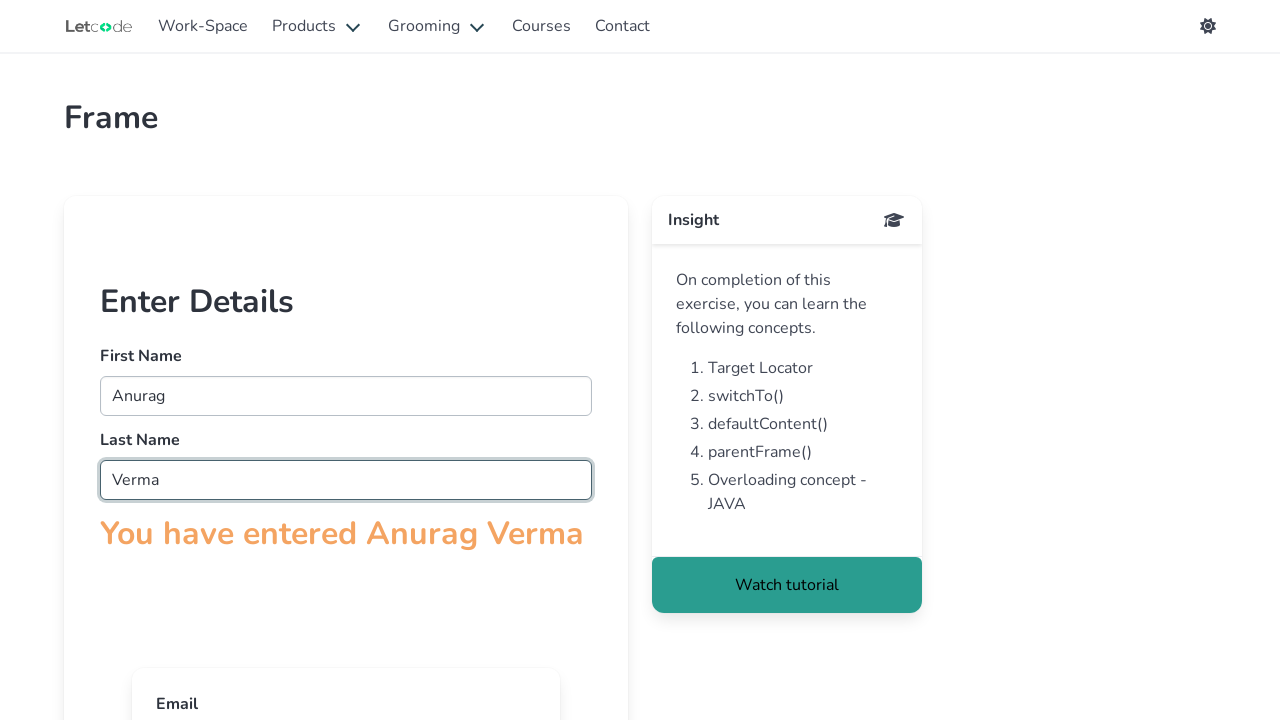

Located the inner iframe within the first frame
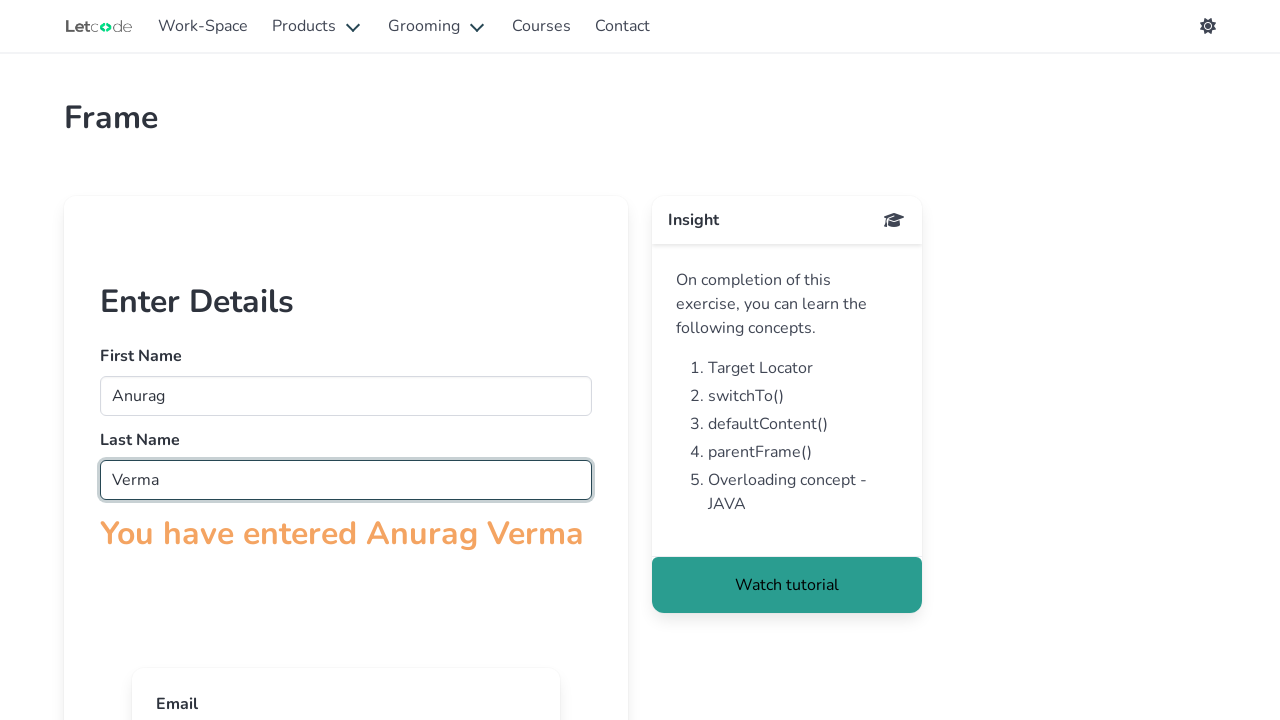

Filled email field with 'test@email.com' in inner frame on #firstFr >> internal:control=enter-frame >> iframe[src='innerframe'] >> internal
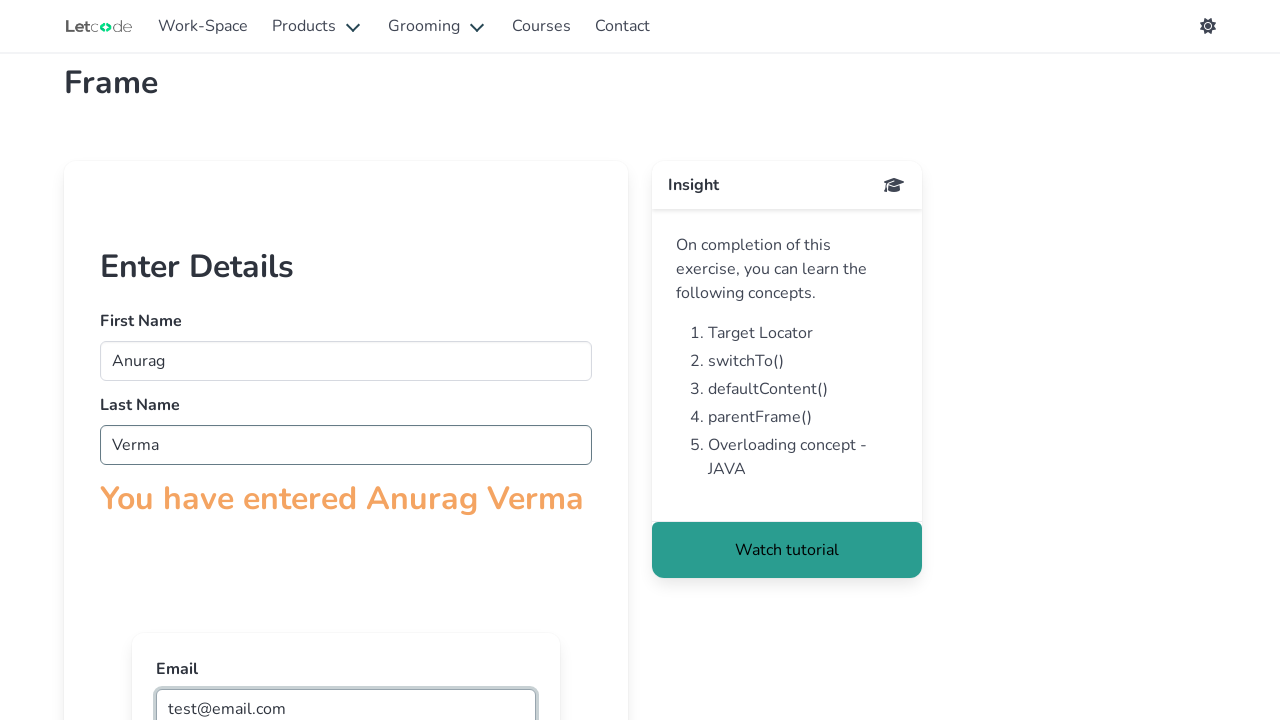

Waited 2 seconds for content to be visible
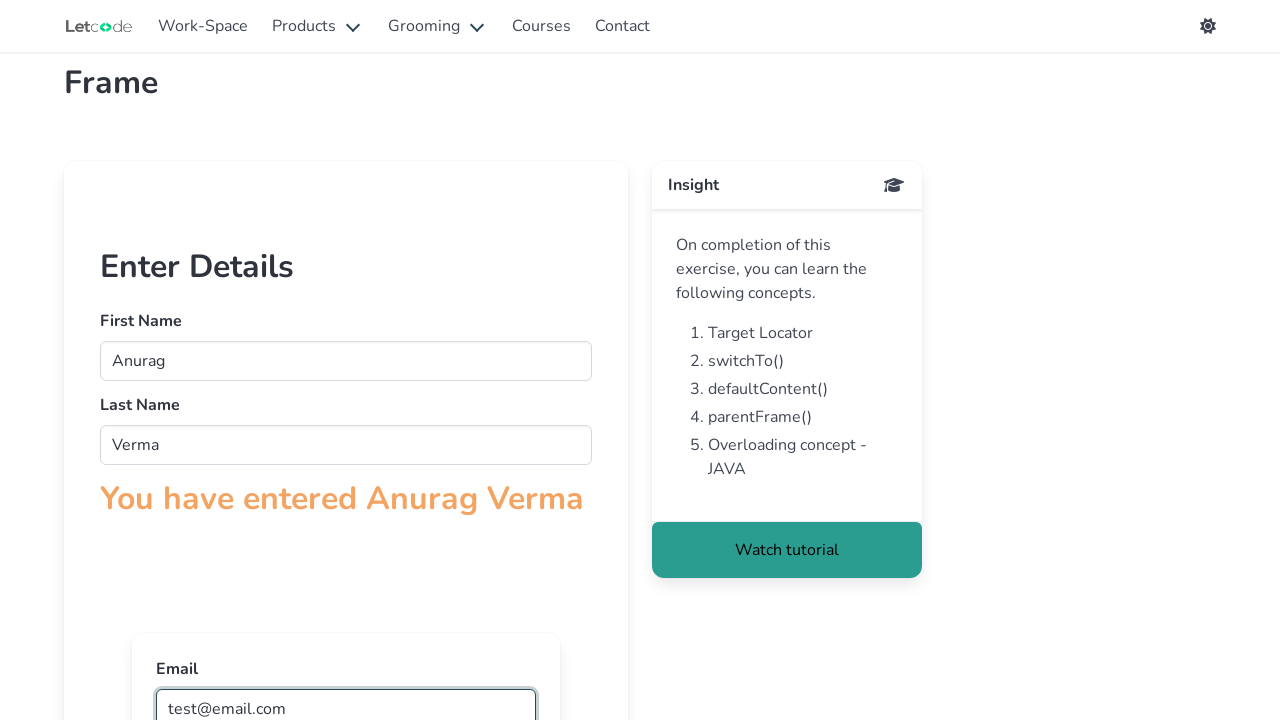

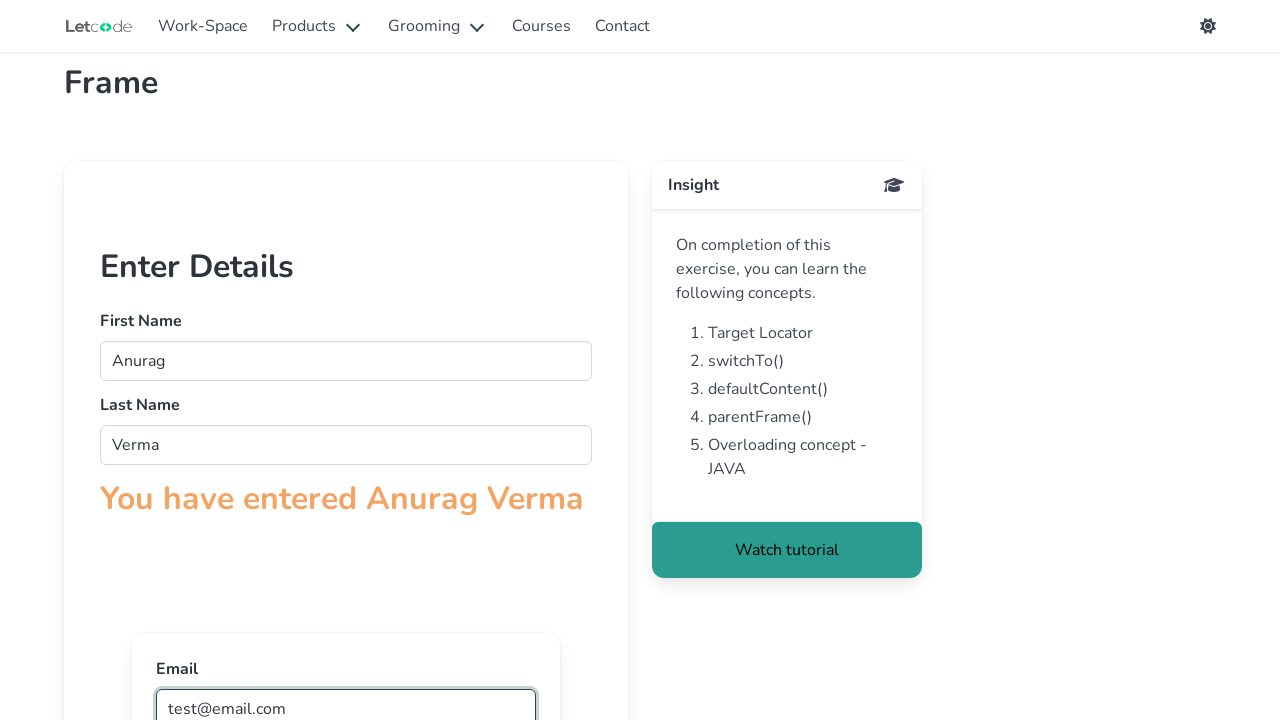